Tests checking all checkboxes in a checkbox group on the HTML Elements demo page.

Starting URL: https://techglobal-training.com/frontend

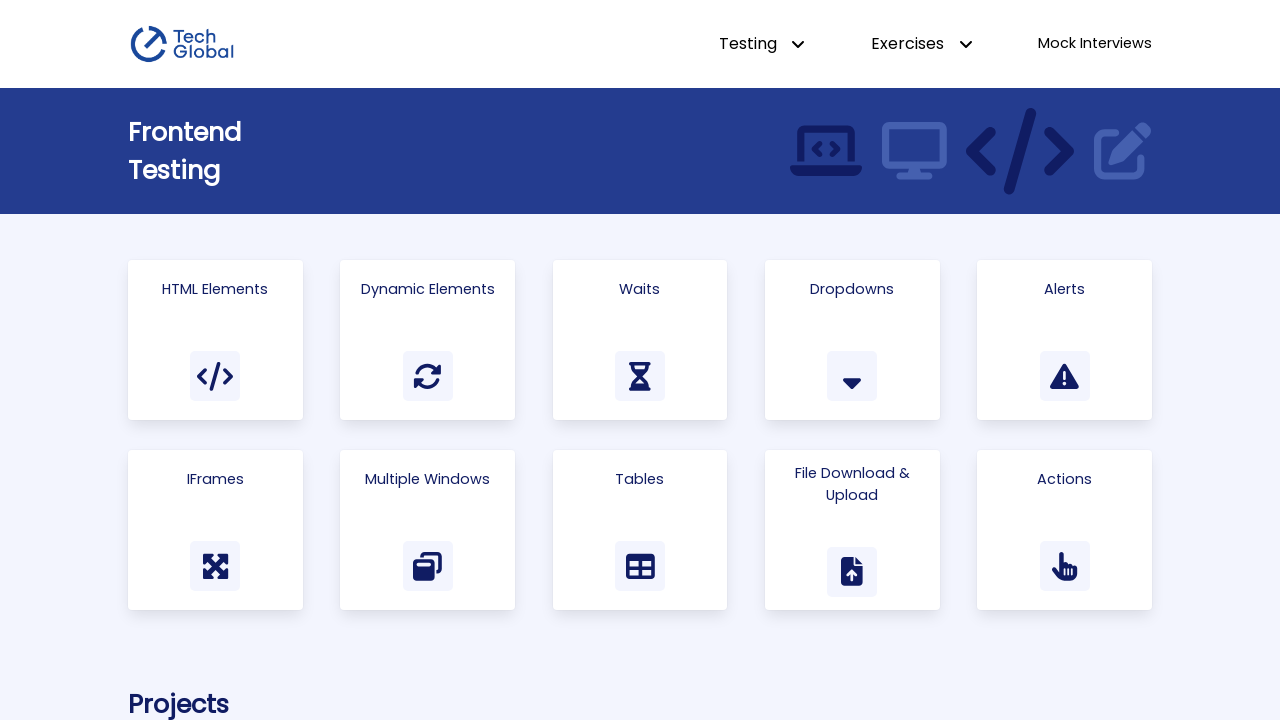

Clicked on HTML Elements link at (215, 289) on text=HTML Elements
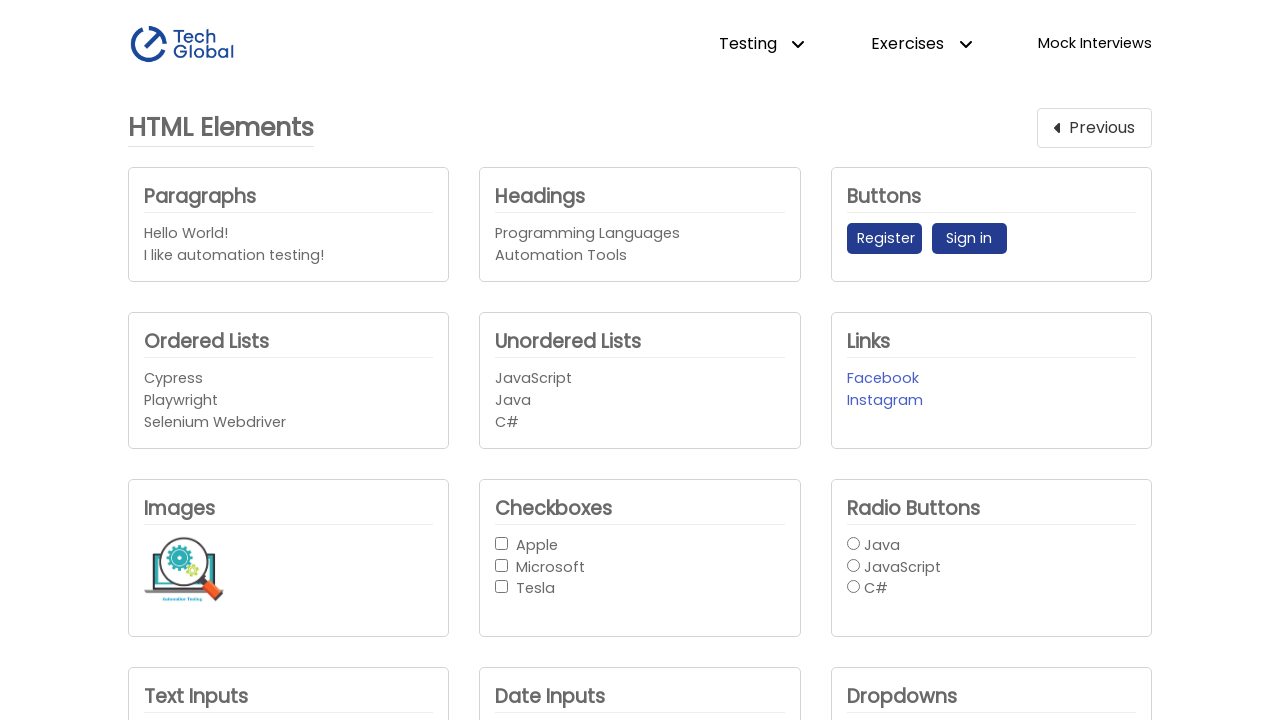

Located all checkboxes in the checkbox group
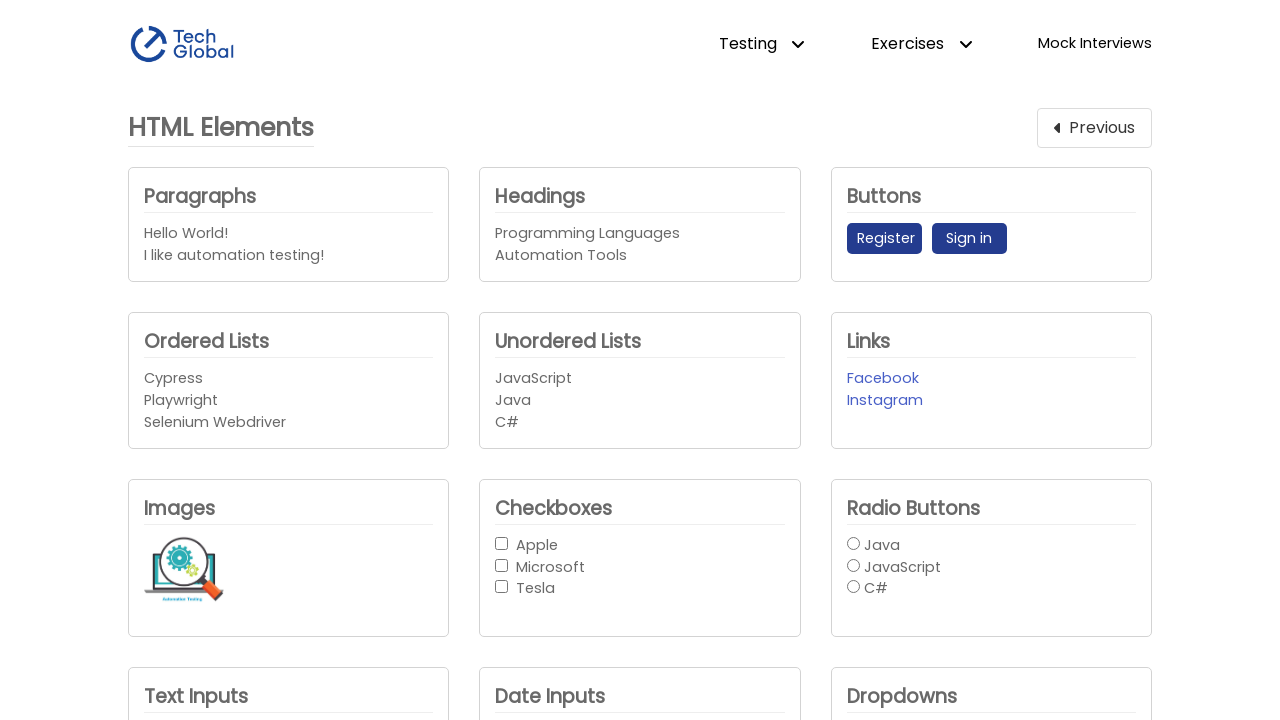

Checked a checkbox in the group at (502, 543) on #checkbox-button-group input >> nth=0
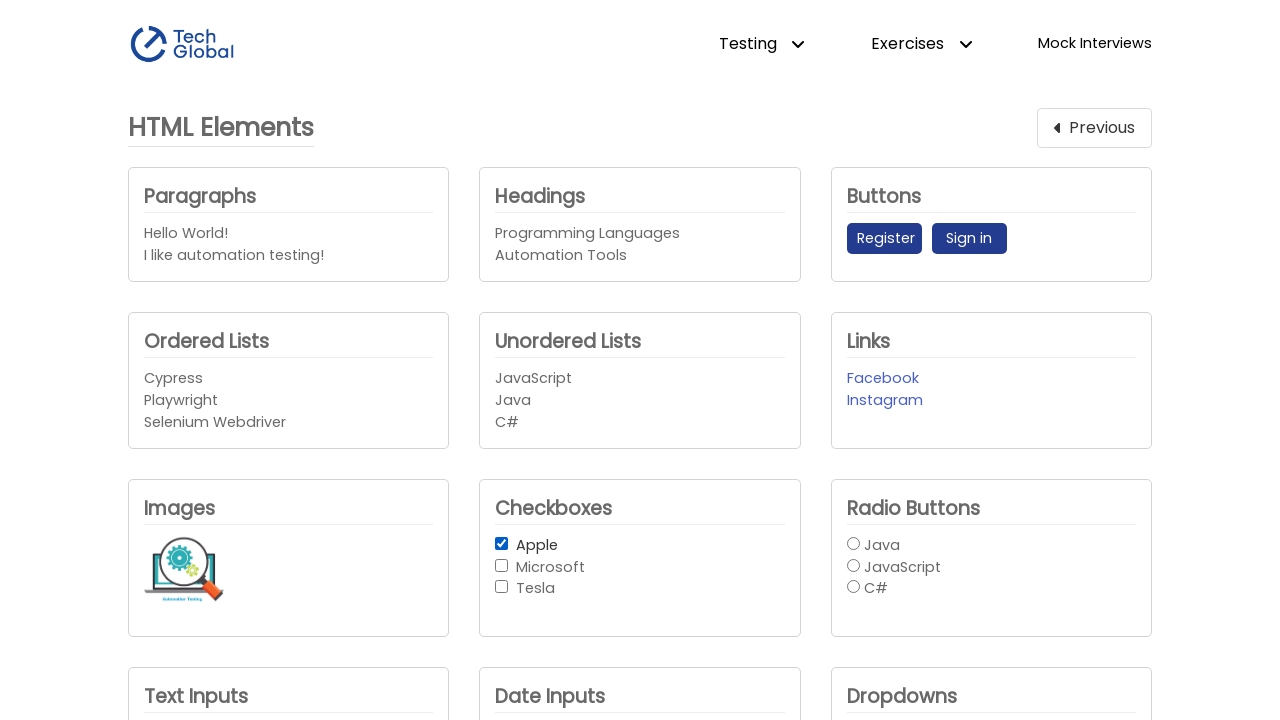

Checked a checkbox in the group at (502, 565) on #checkbox-button-group input >> nth=1
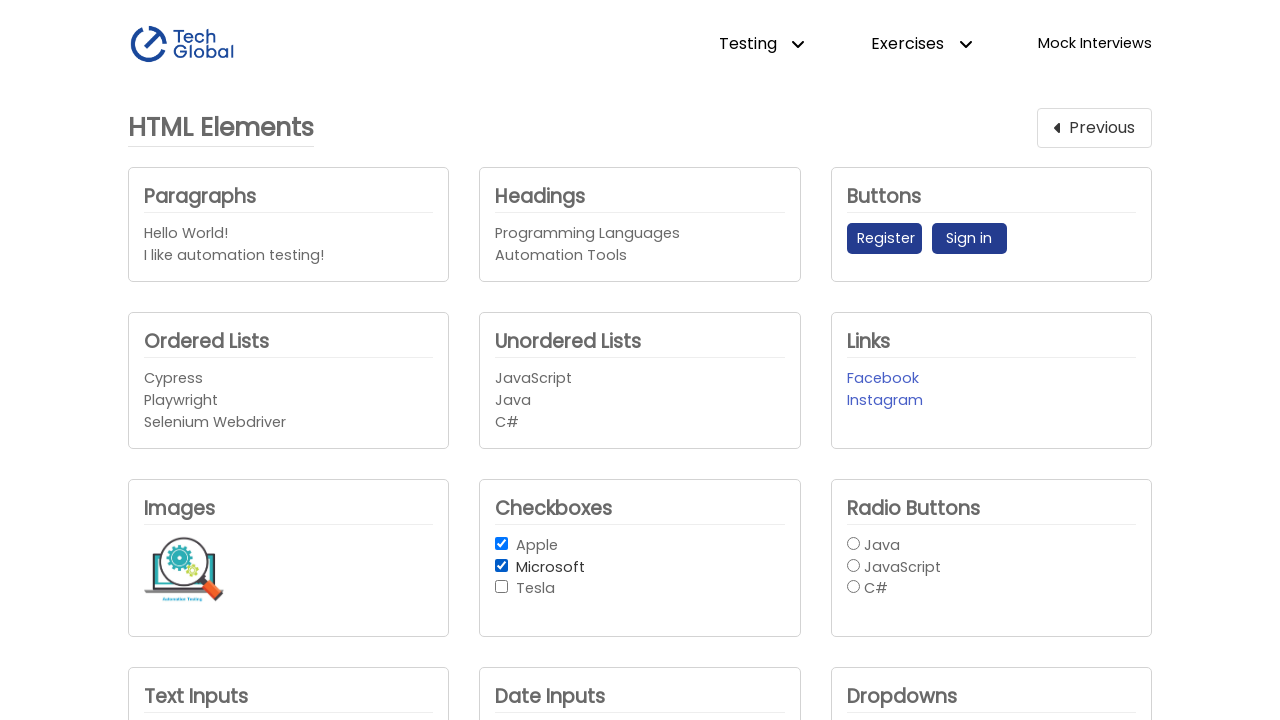

Checked a checkbox in the group at (502, 587) on #checkbox-button-group input >> nth=2
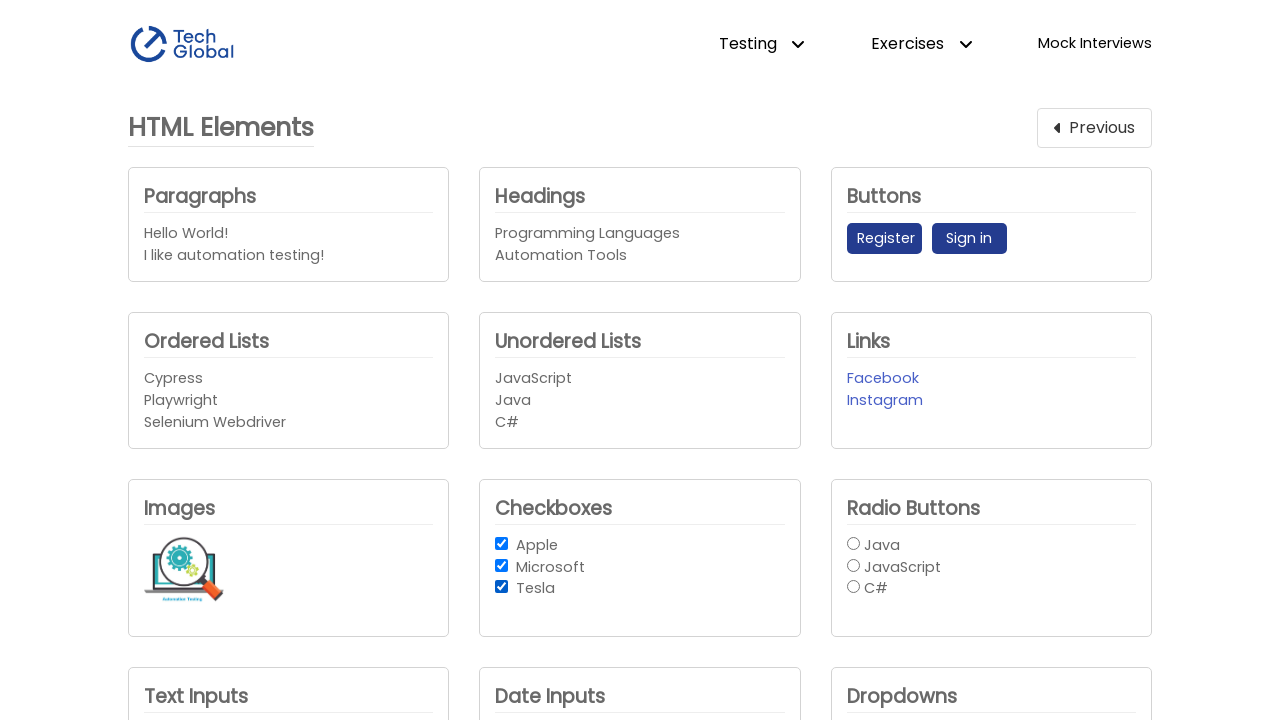

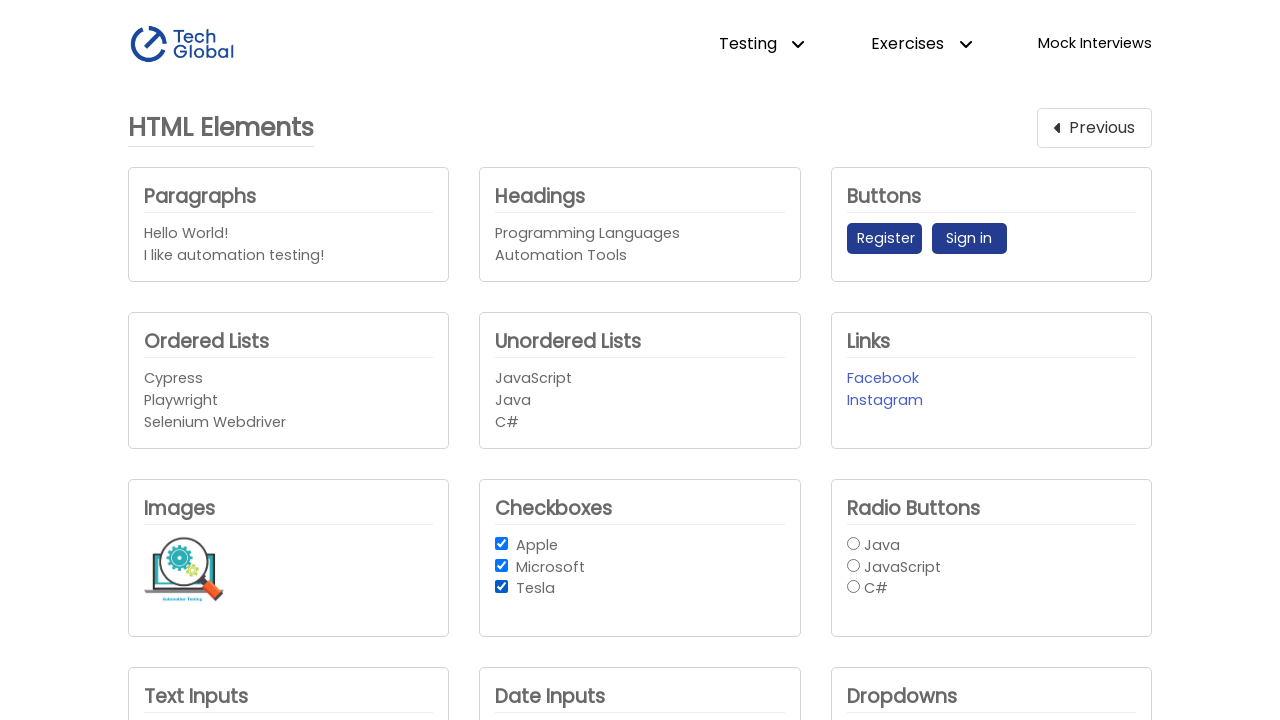